Tests navigation through study and international pages by visiting multiple URLs

Starting URL: https://www.flinders.edu.au/study

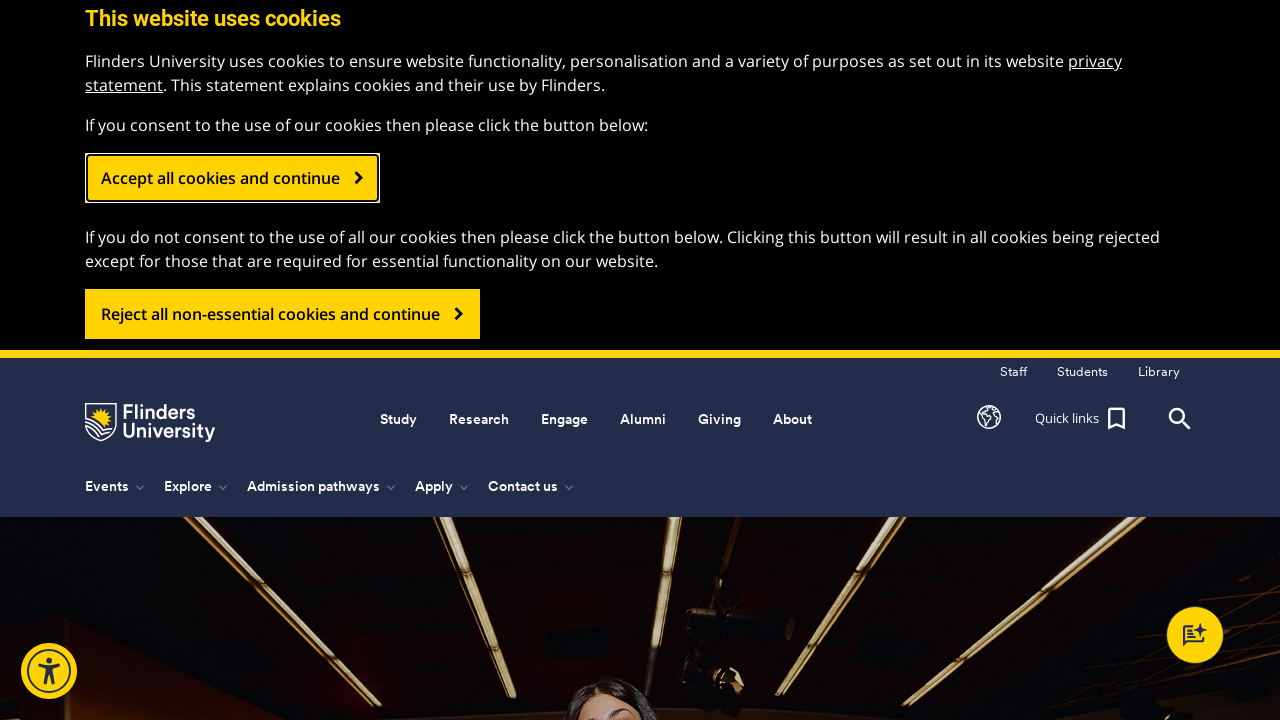

Navigated to study arts page
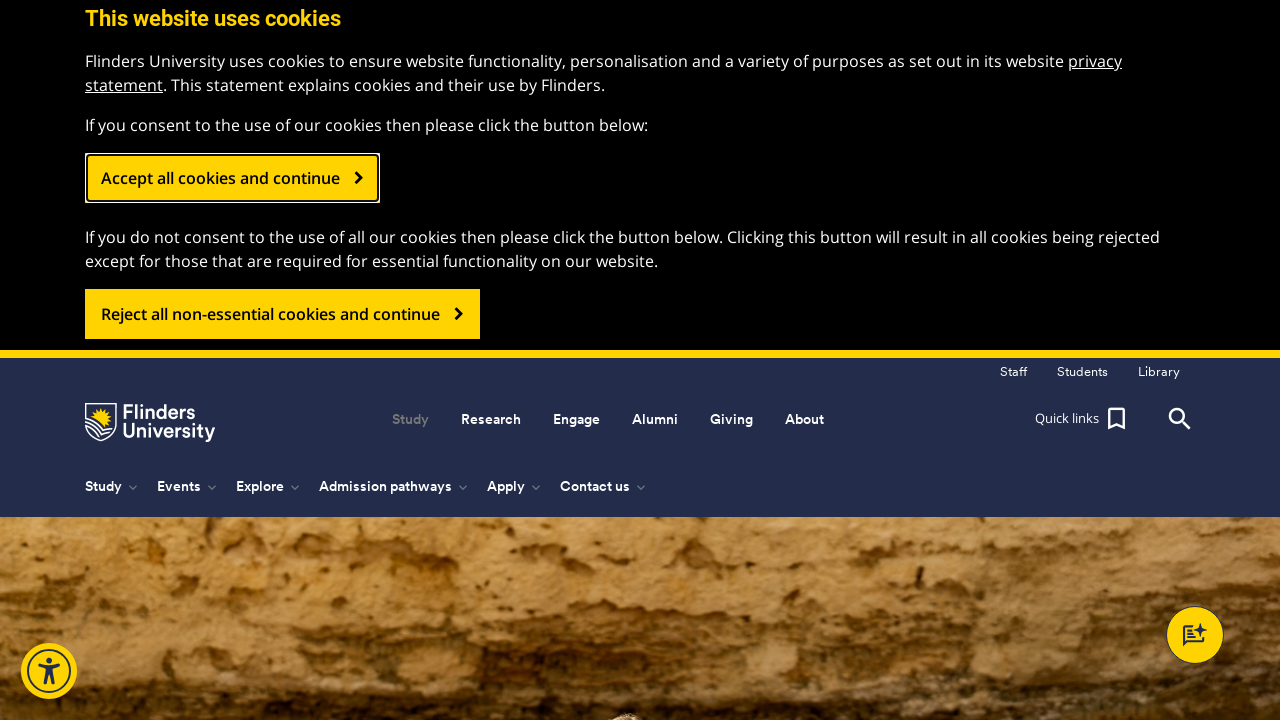

Navigated to business, commerce and management study page
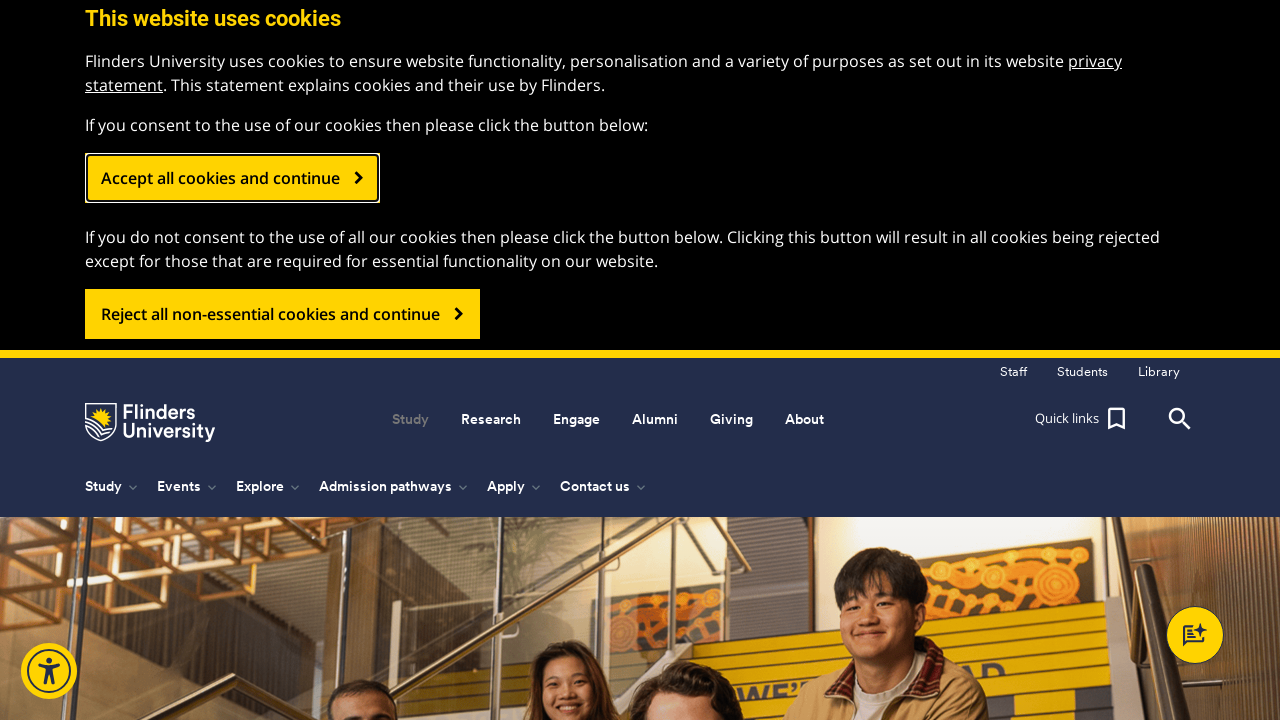

Navigated to international page
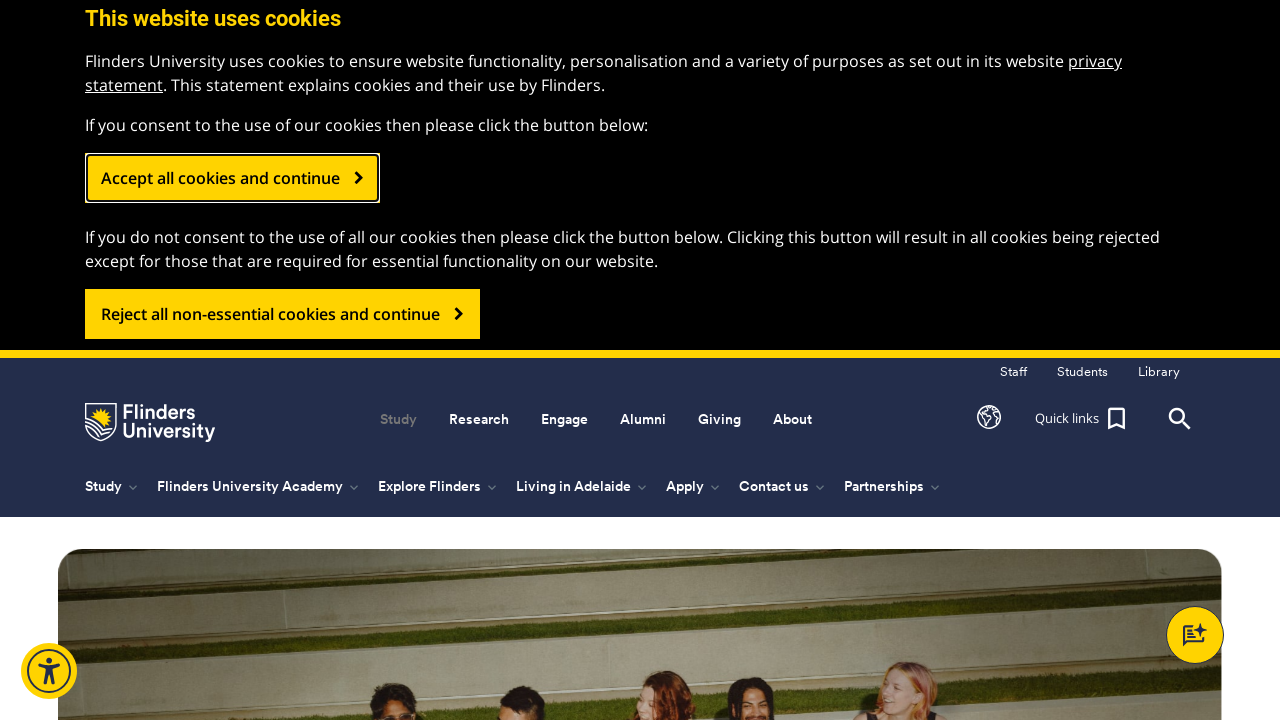

Navigated to international arts page
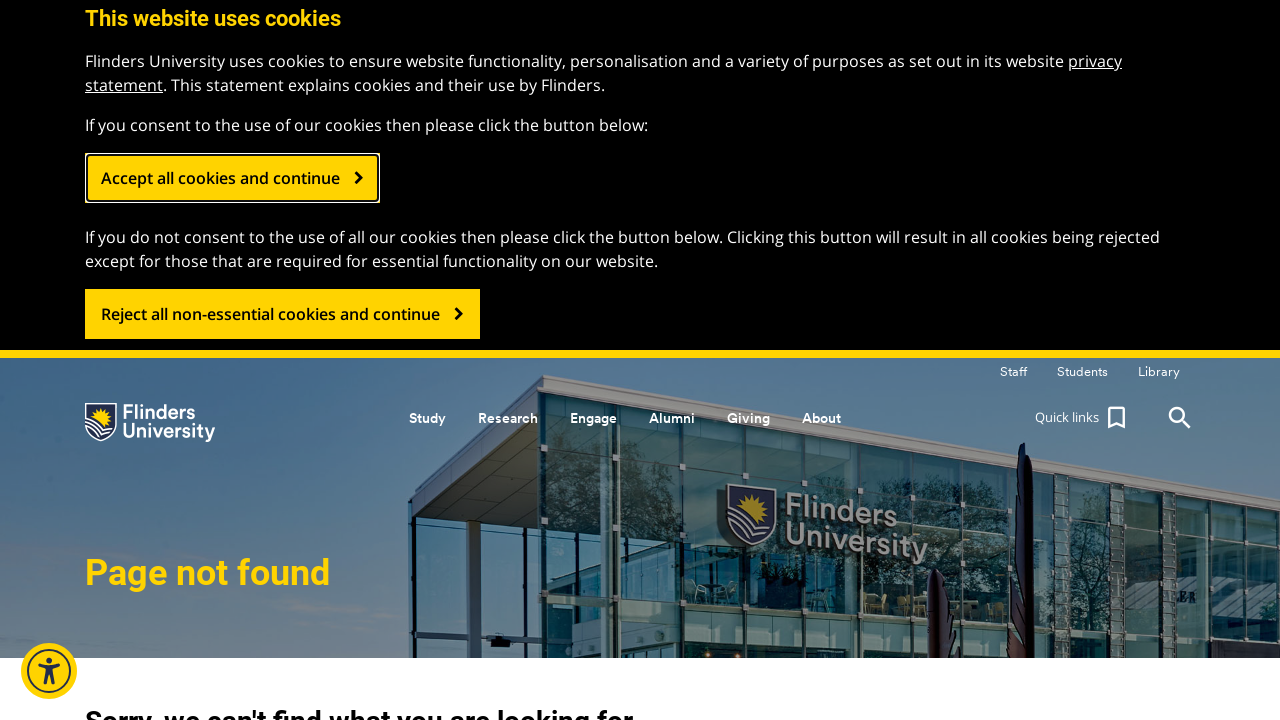

Navigated to international business, commerce and management page
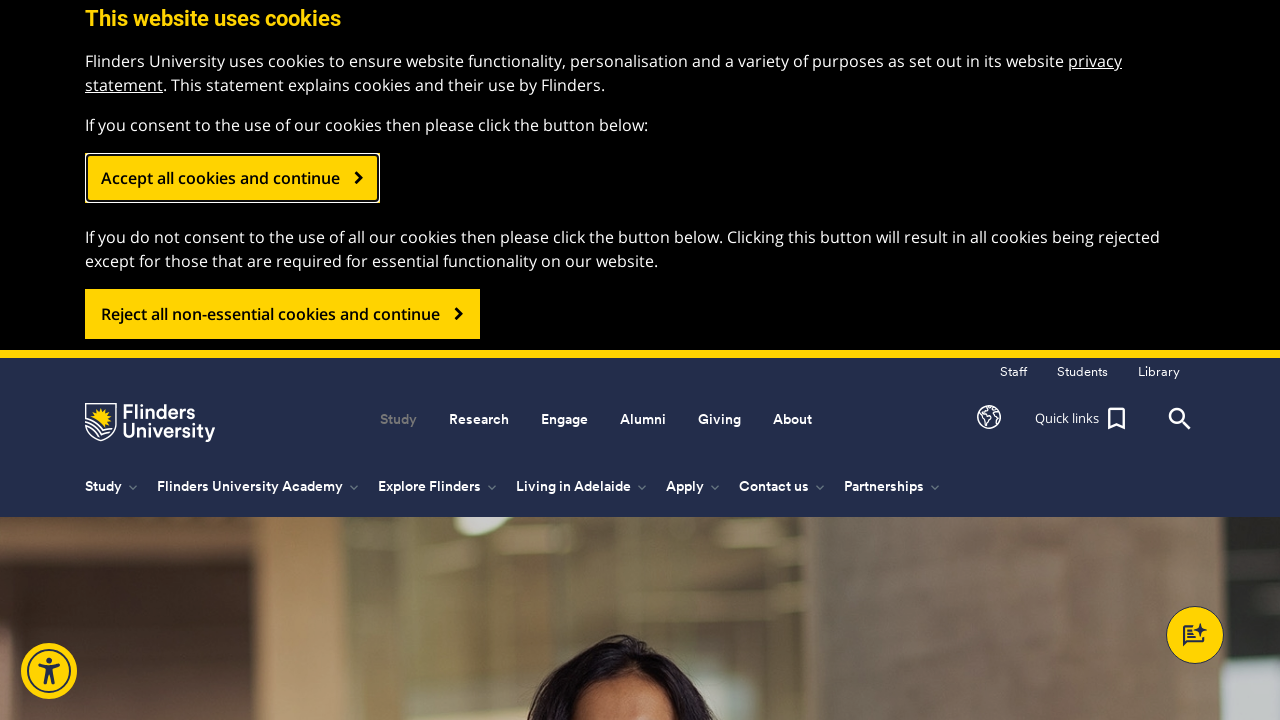

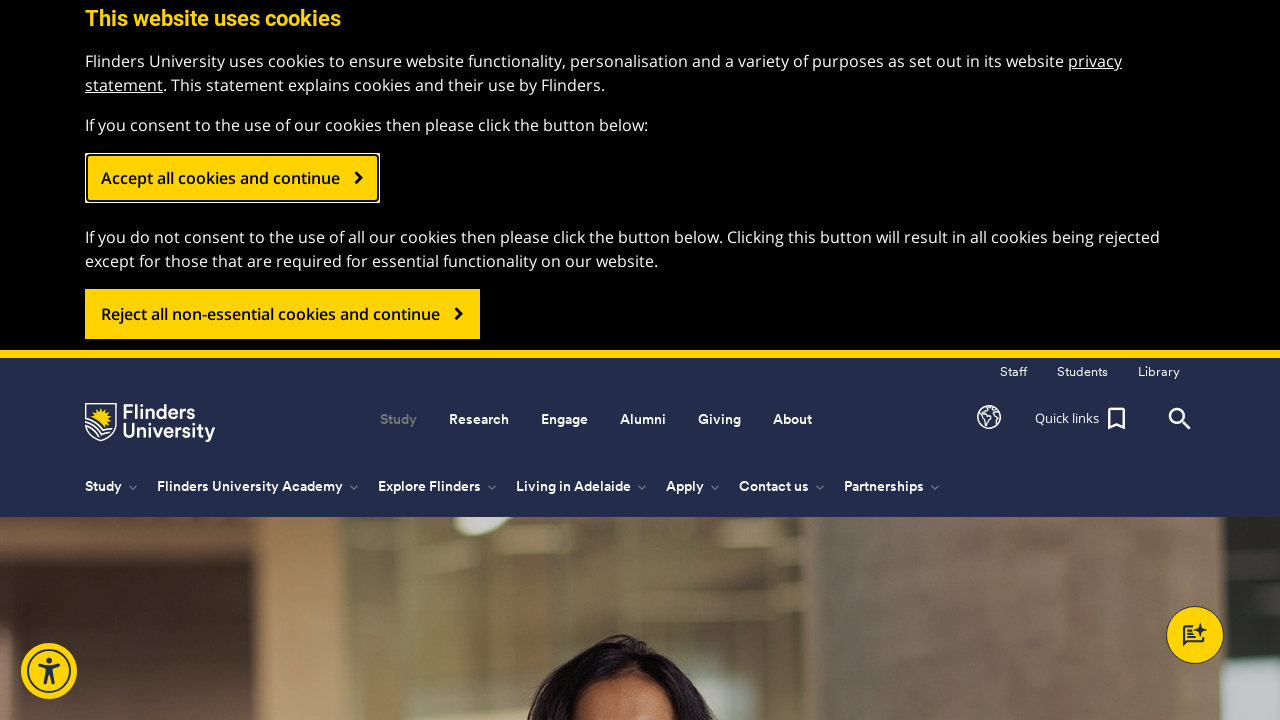